Tests sending a SPACE key press to a specific input element and verifies the page displays the correct key press result

Starting URL: http://the-internet.herokuapp.com/key_presses

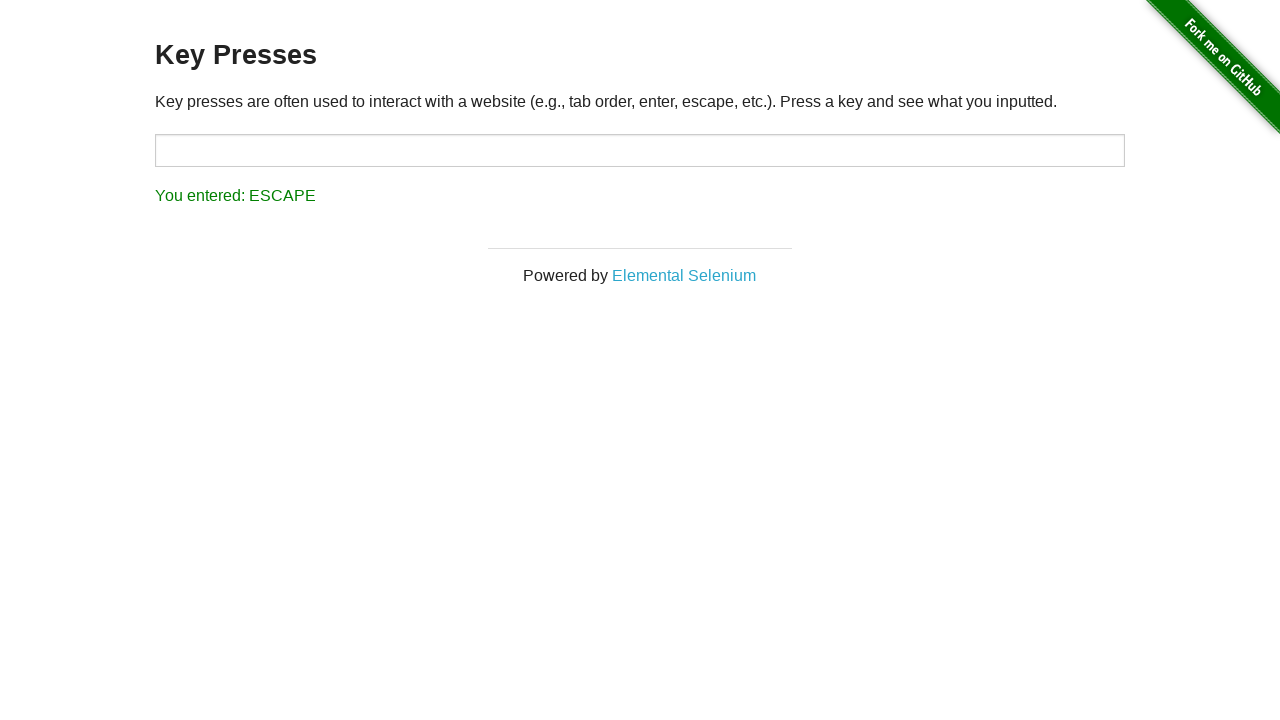

Pressed SPACE key on target input element on #target
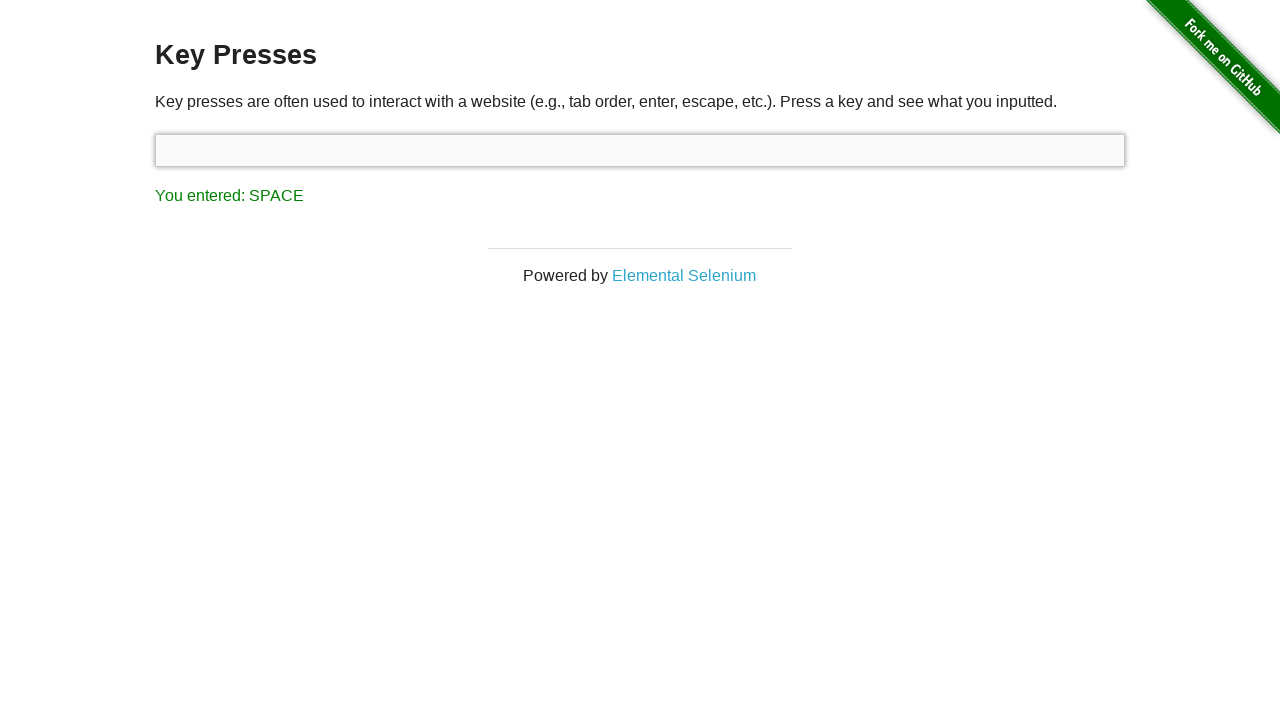

Result element loaded on page
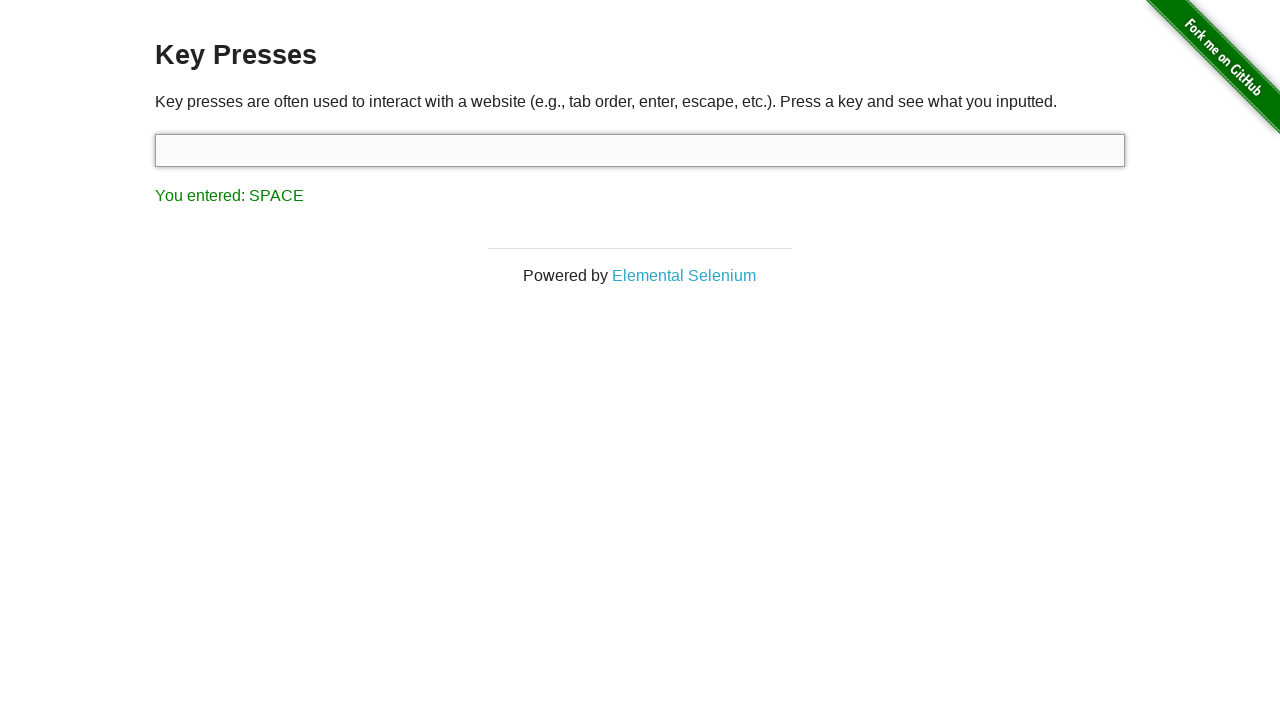

Retrieved result text content
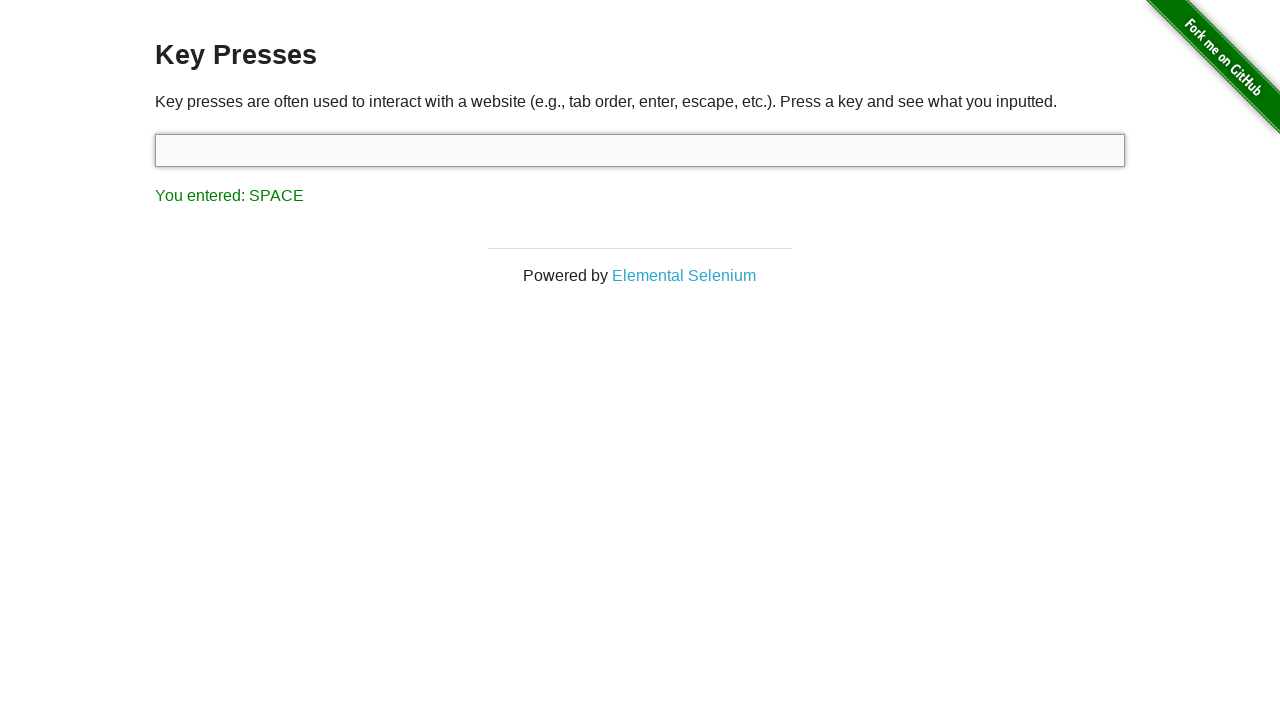

Verified result text displays 'You entered: SPACE'
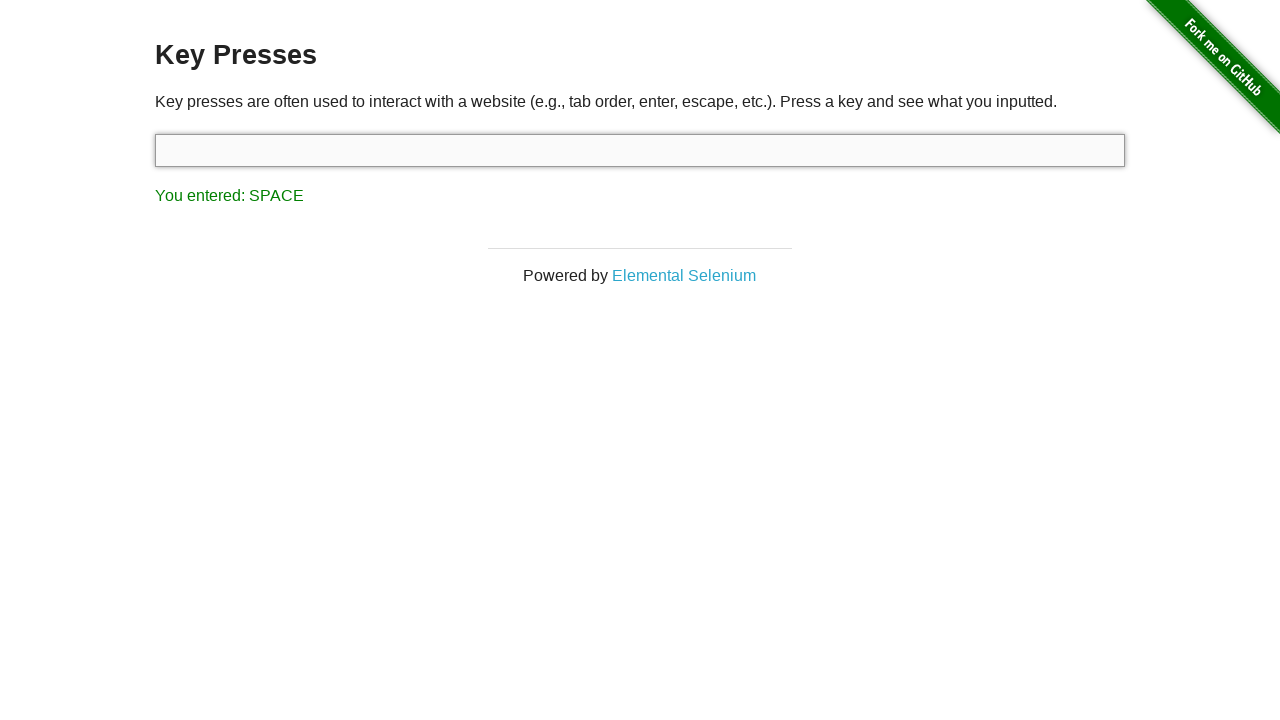

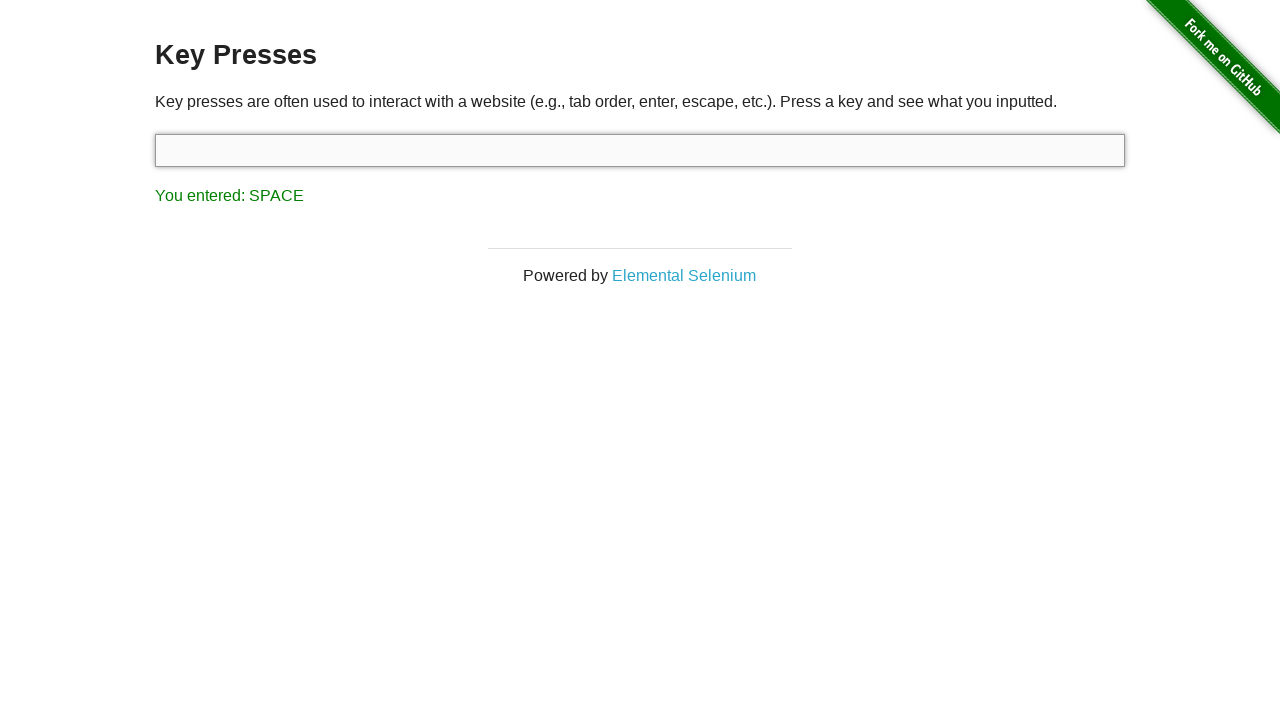